Tests JavaScript information alert by clicking the "Click for JS Alert" button, accepting the alert, and verifying the success message is displayed.

Starting URL: https://practice.cydeo.com/javascript_alerts

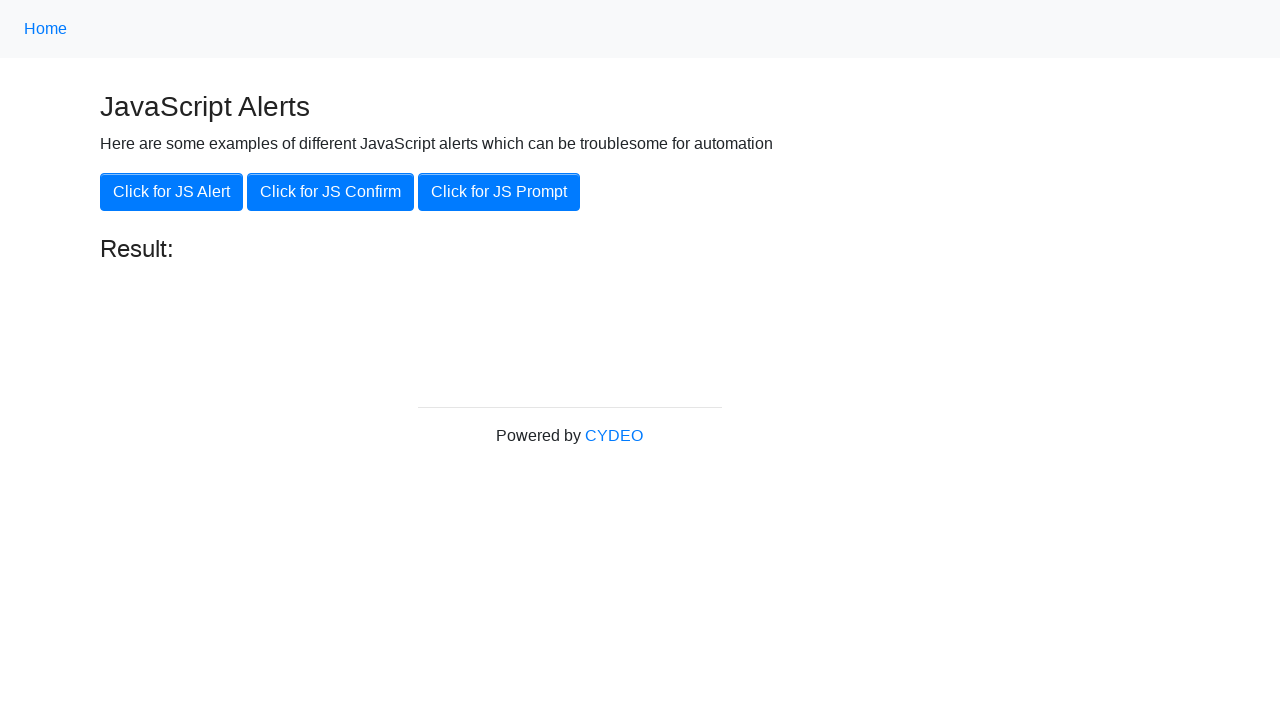

Clicked the 'Click for JS Alert' button at (172, 192) on xpath=//button[.='Click for JS Alert']
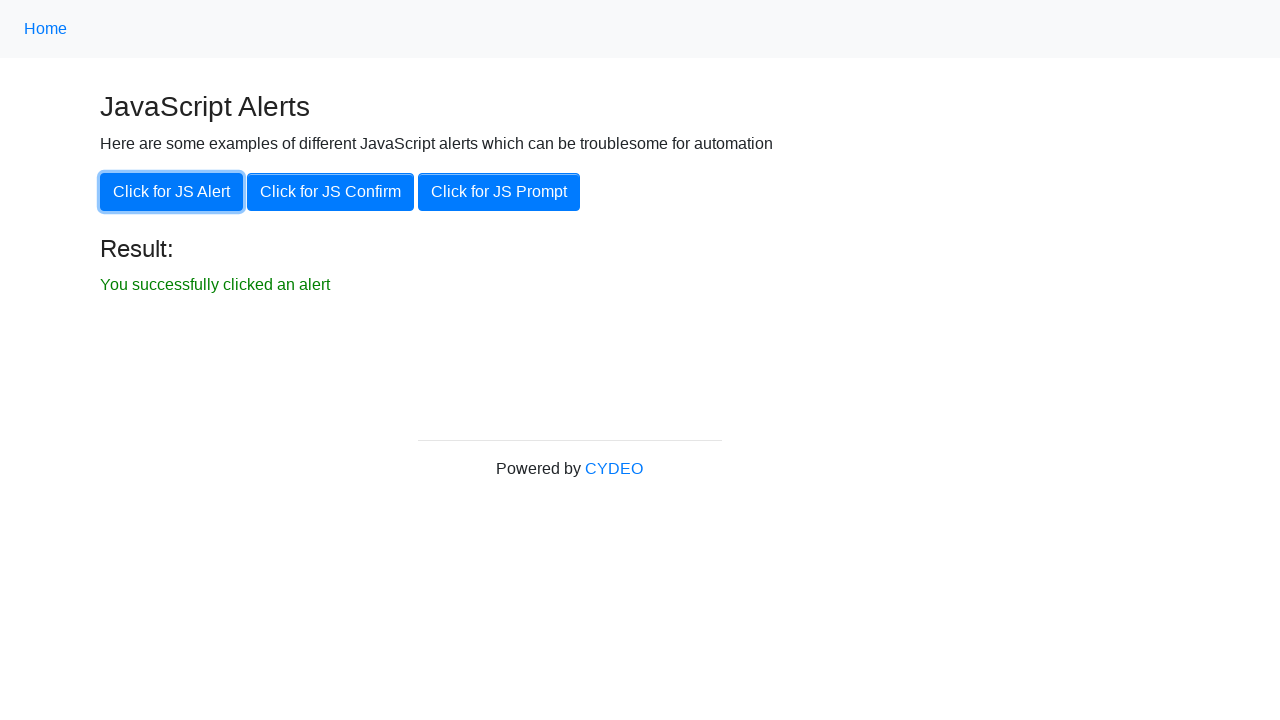

Set up dialog handler to accept alerts
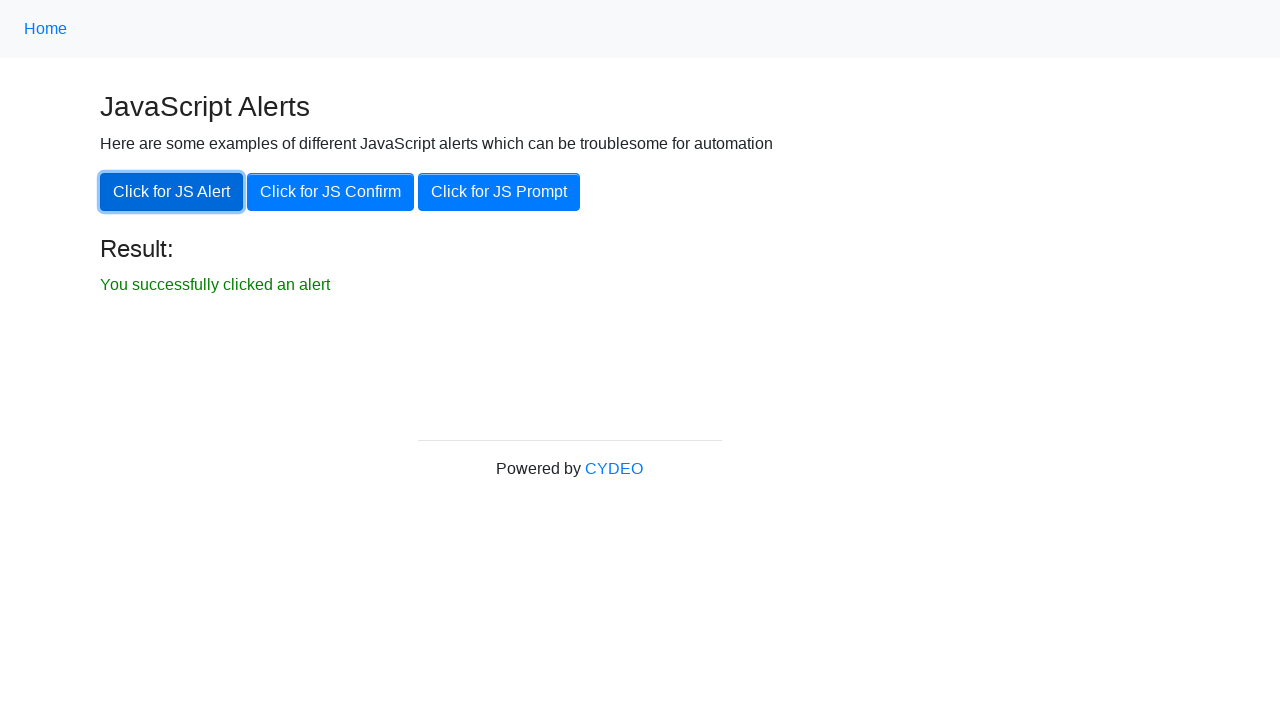

Result element became visible after accepting alert
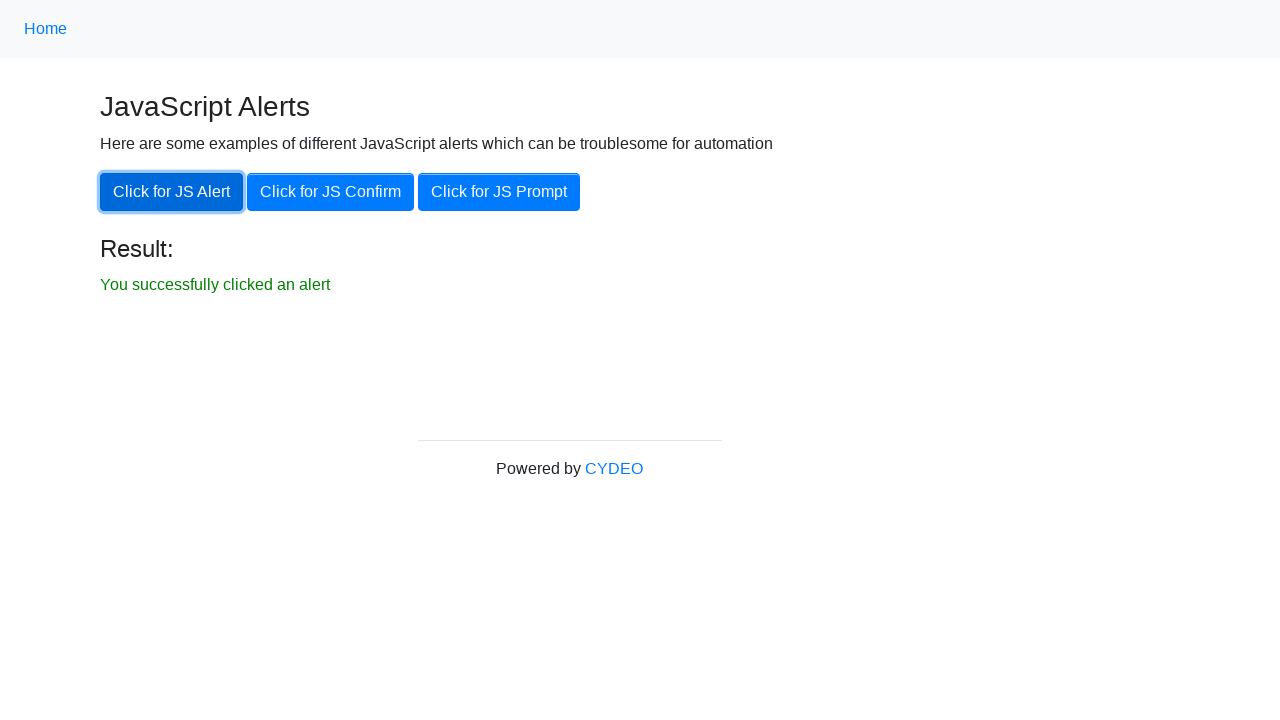

Verified success message: 'You successfully clicked an alert'
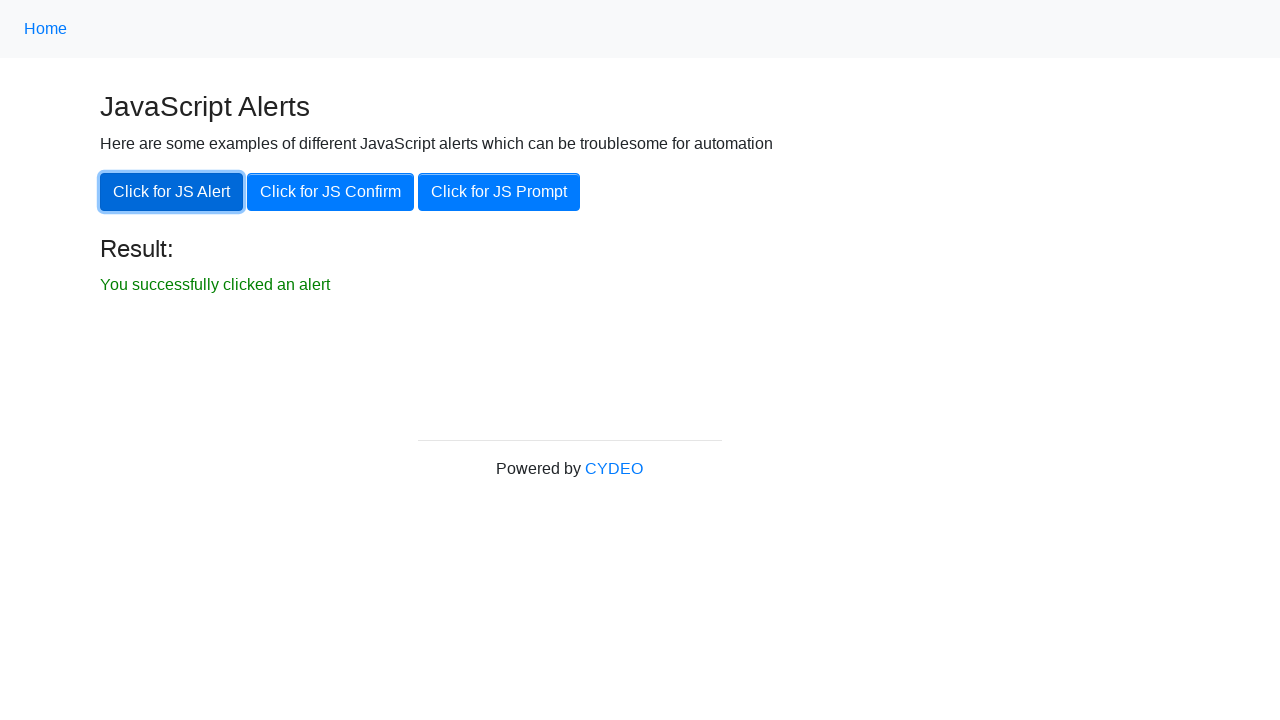

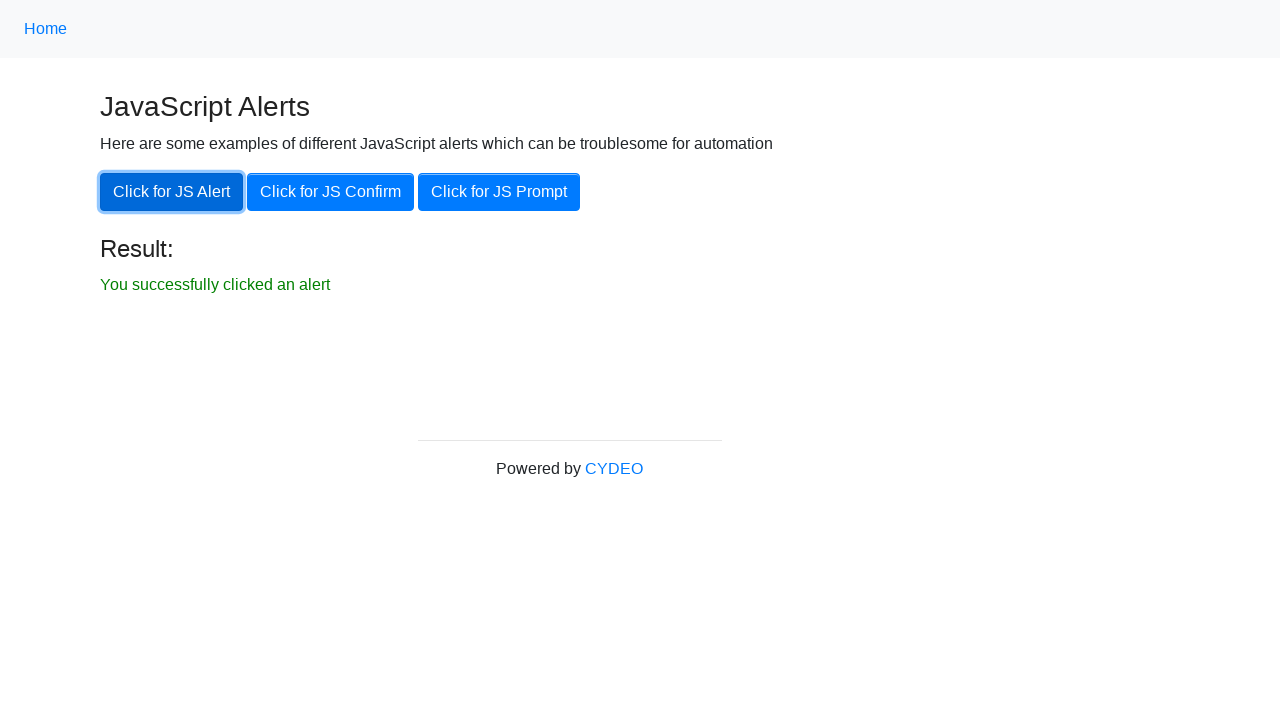